Tests adding and removing elements by clicking buttons

Starting URL: https://the-internet.herokuapp.com/add_remove_elements/

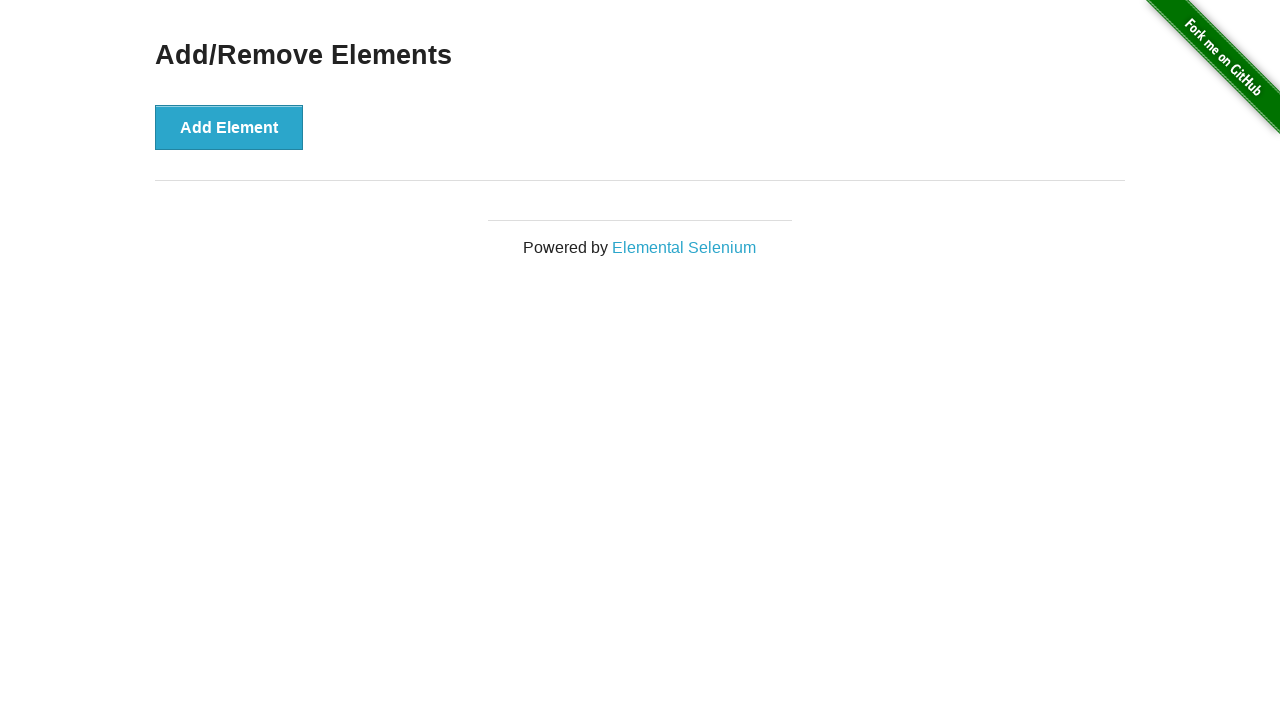

Clicked Add Element button (first time) at (229, 127) on .example button
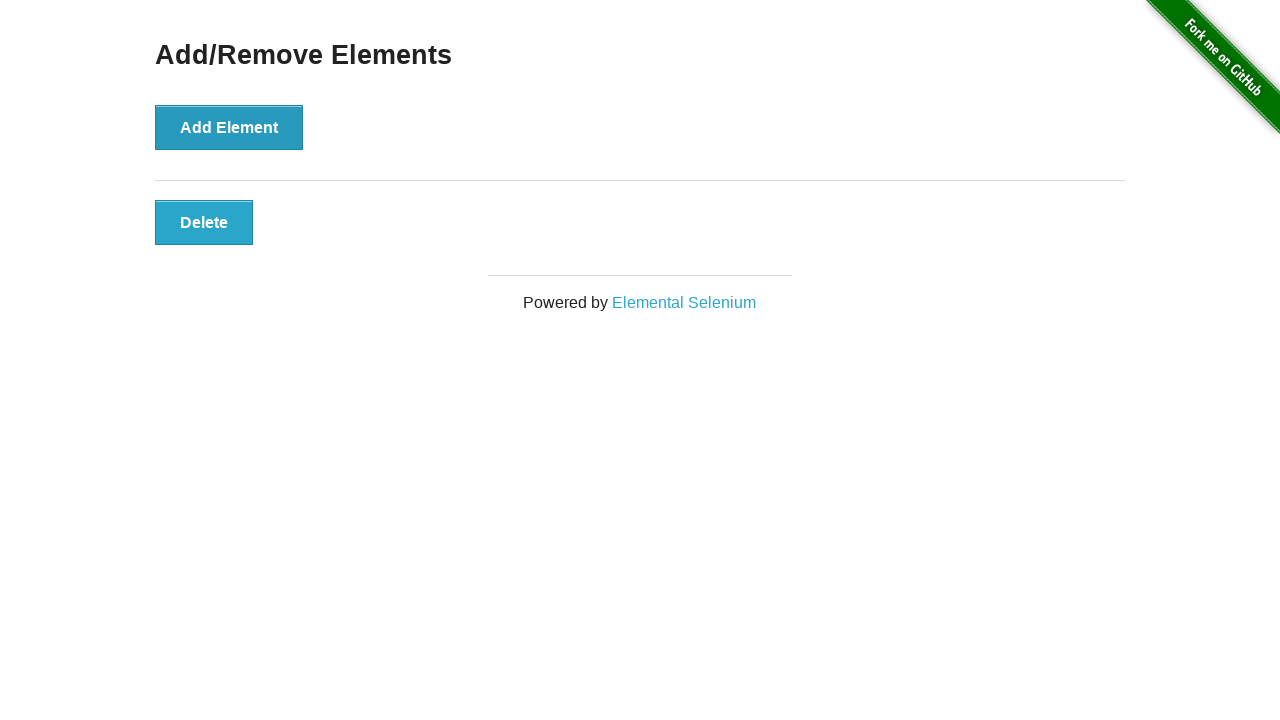

Clicked Add Element button (second time) at (229, 127) on .example button
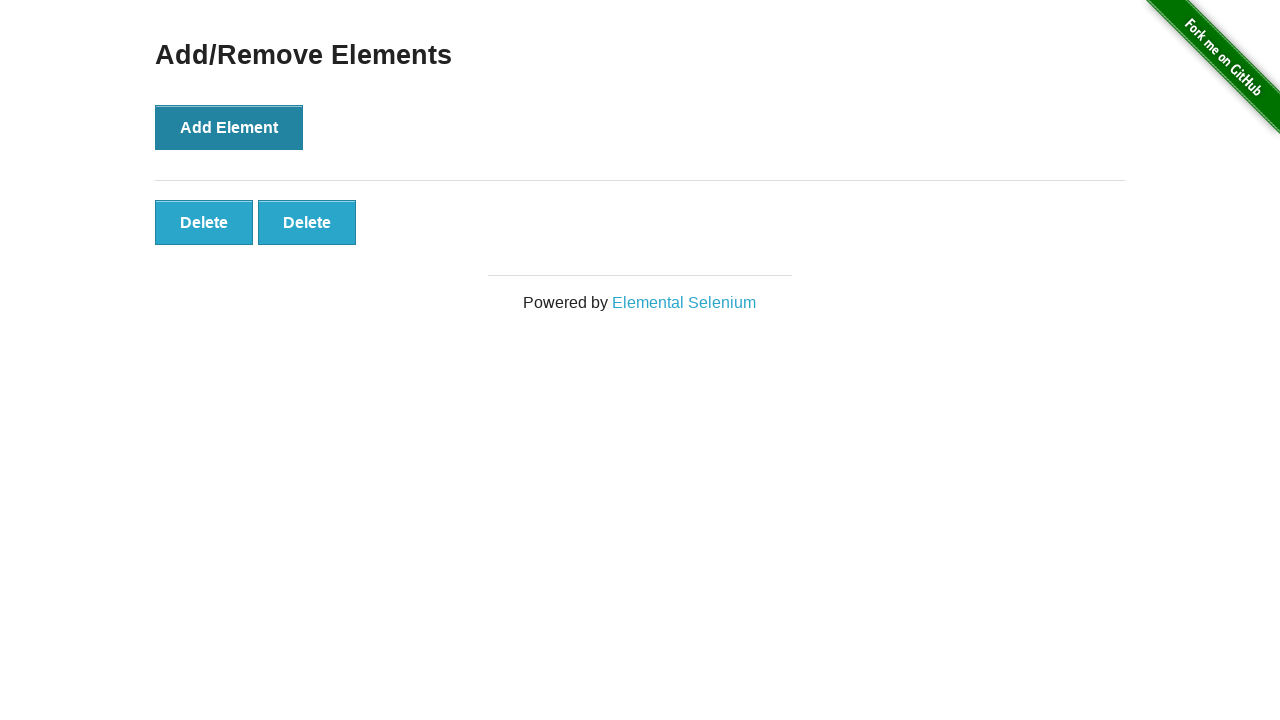

Clicked delete button for first element at (204, 222) on .added-manually
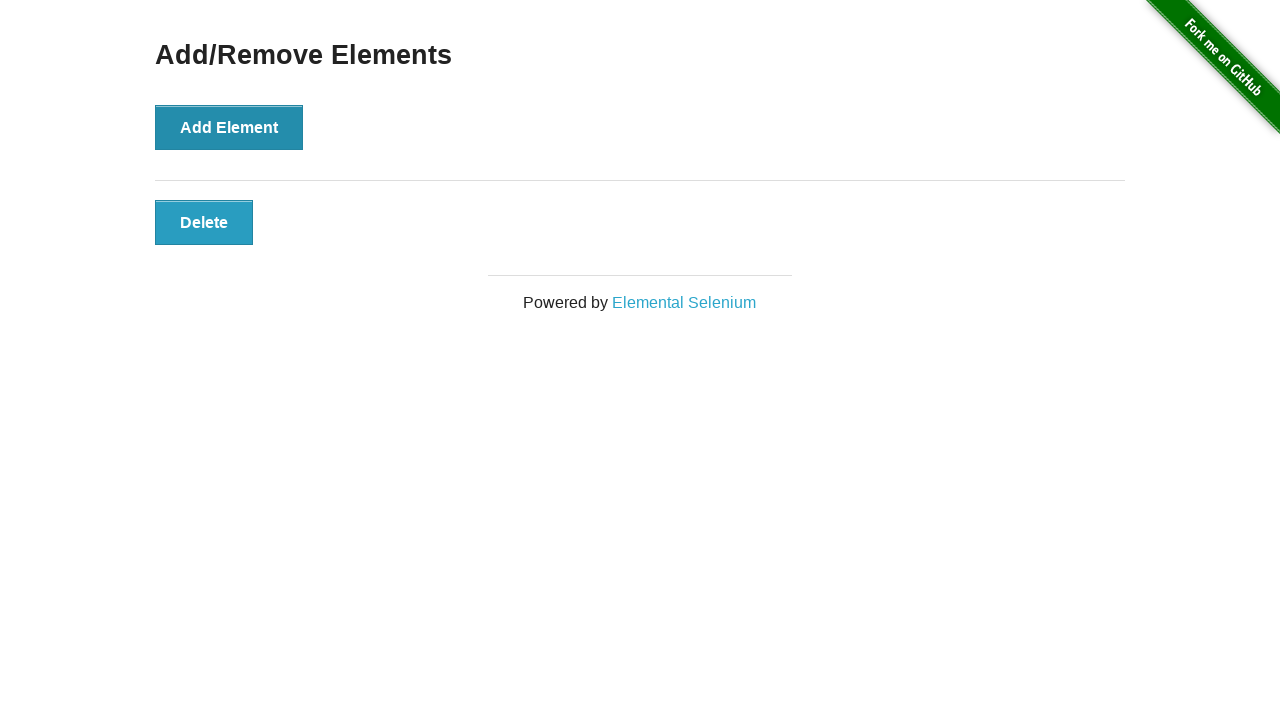

Clicked delete button for second element at (204, 222) on .added-manually
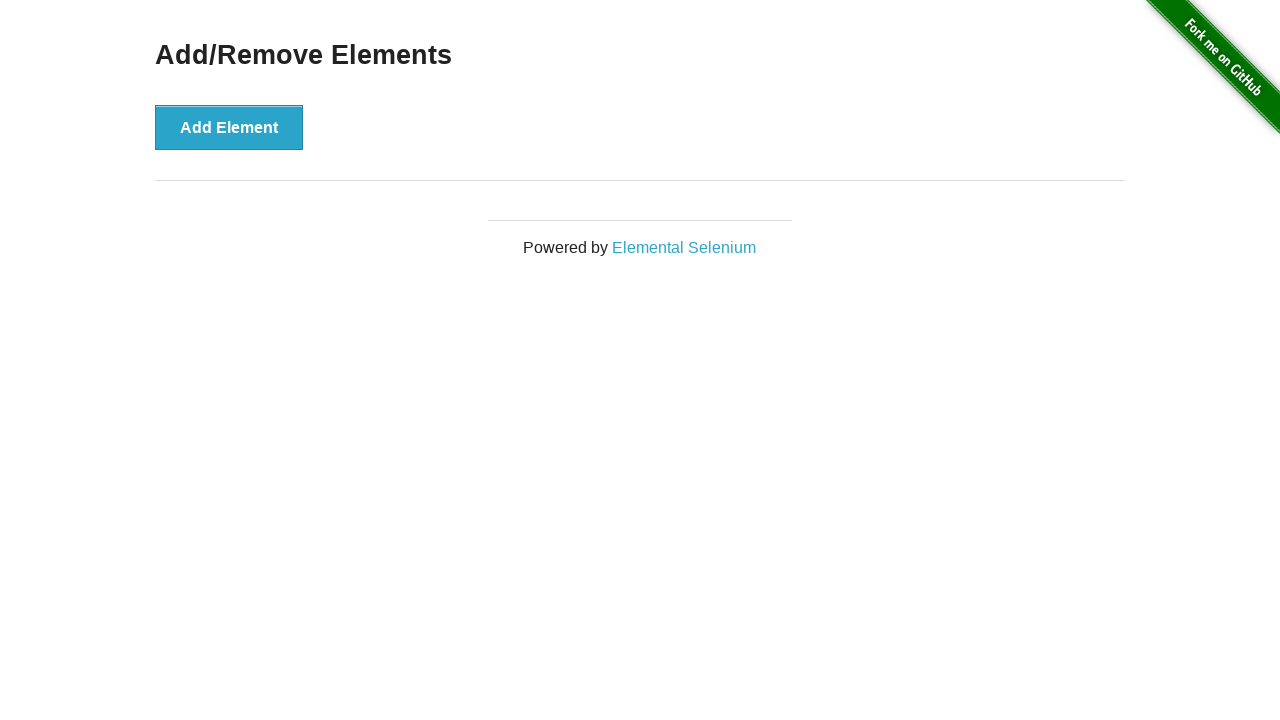

Verified all delete buttons have been removed
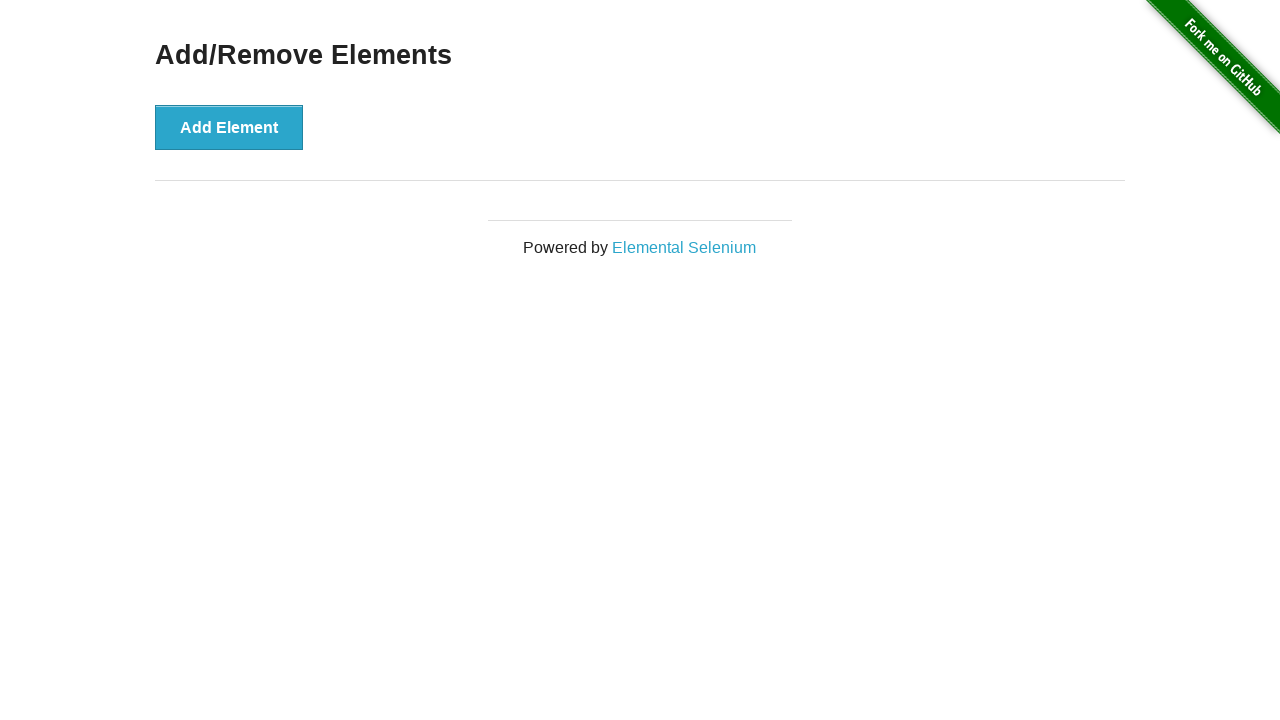

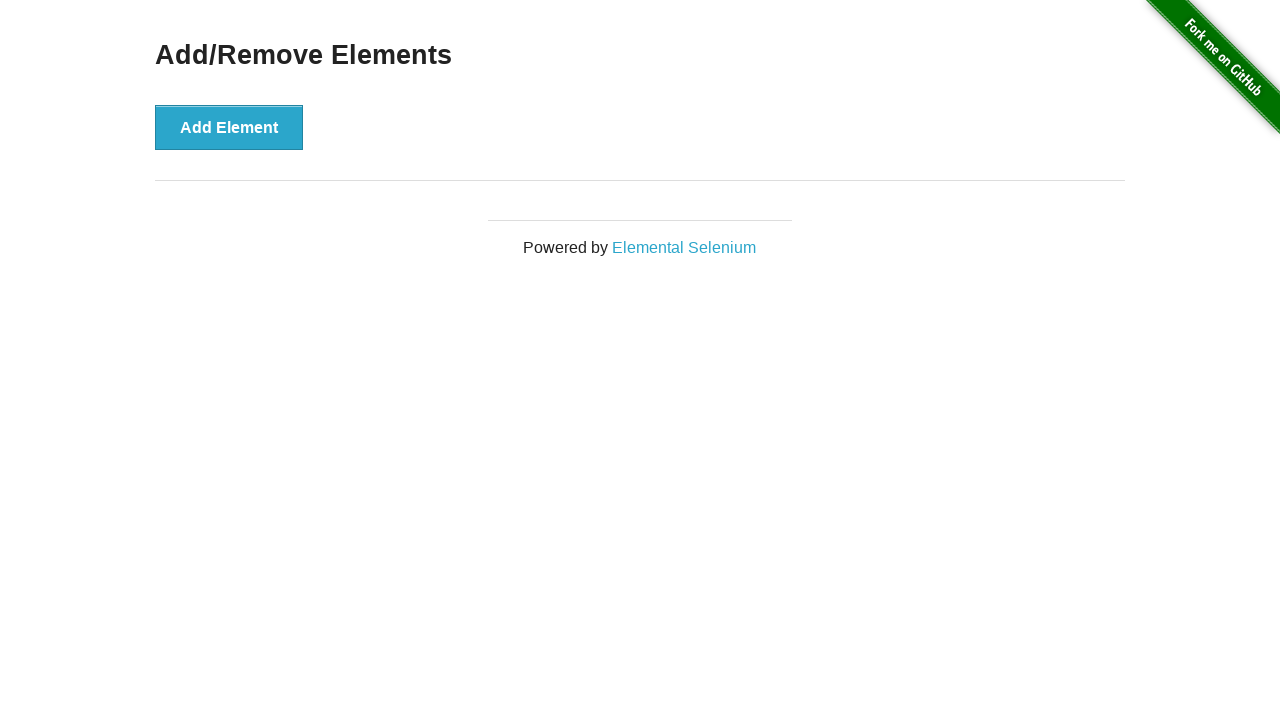